Tests that new todo items are appended to the bottom of the list by creating 3 items

Starting URL: https://demo.playwright.dev/todomvc

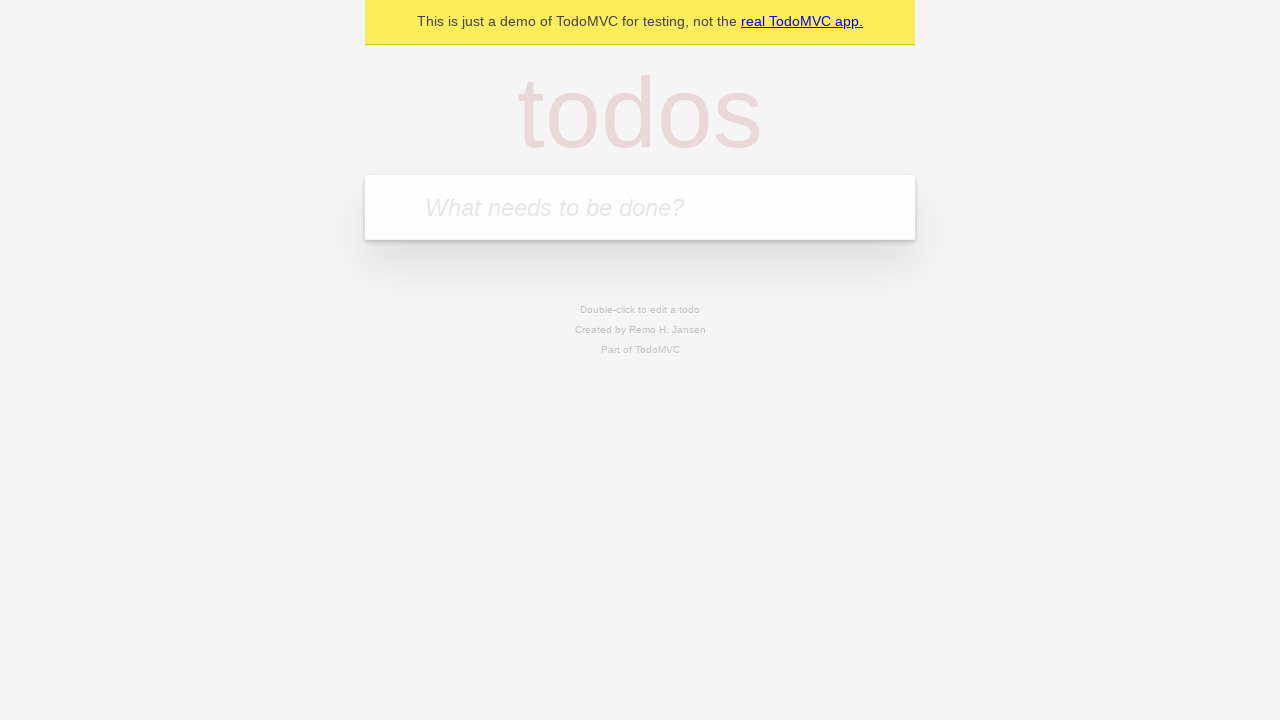

Located the todo input field
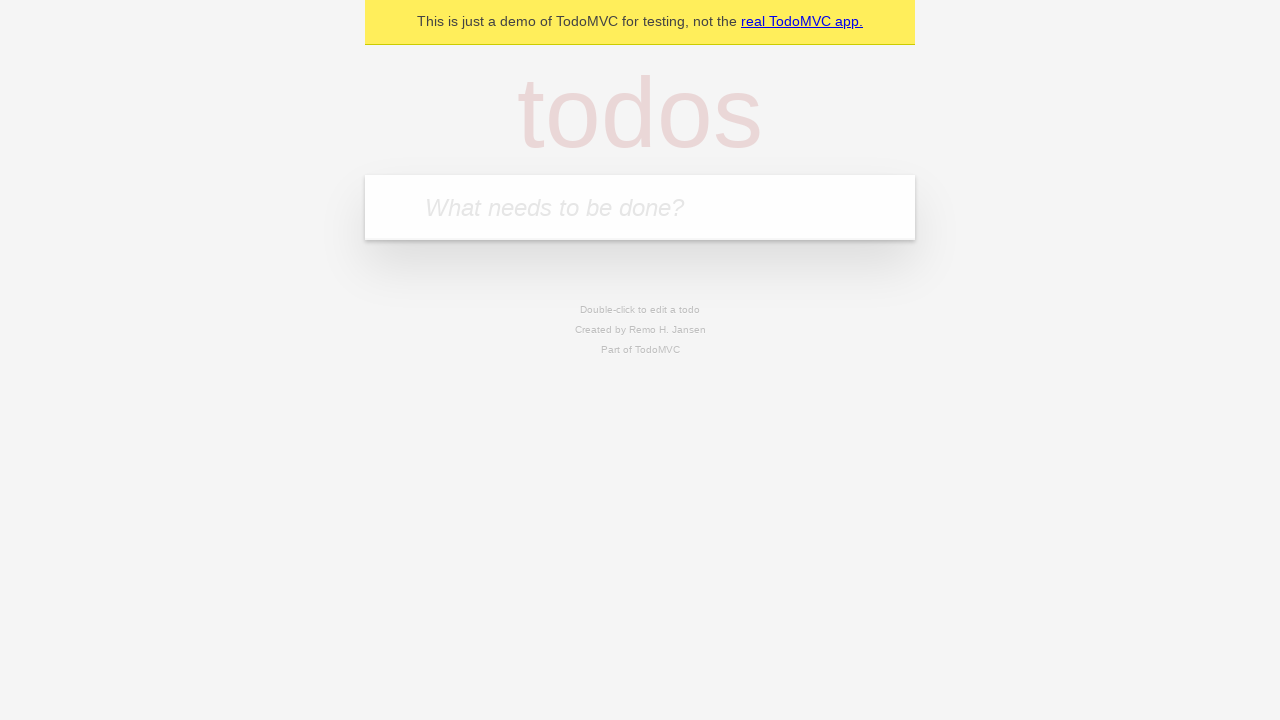

Filled input with first todo item: 'buy some cheese' on internal:attr=[placeholder="What needs to be done?"i]
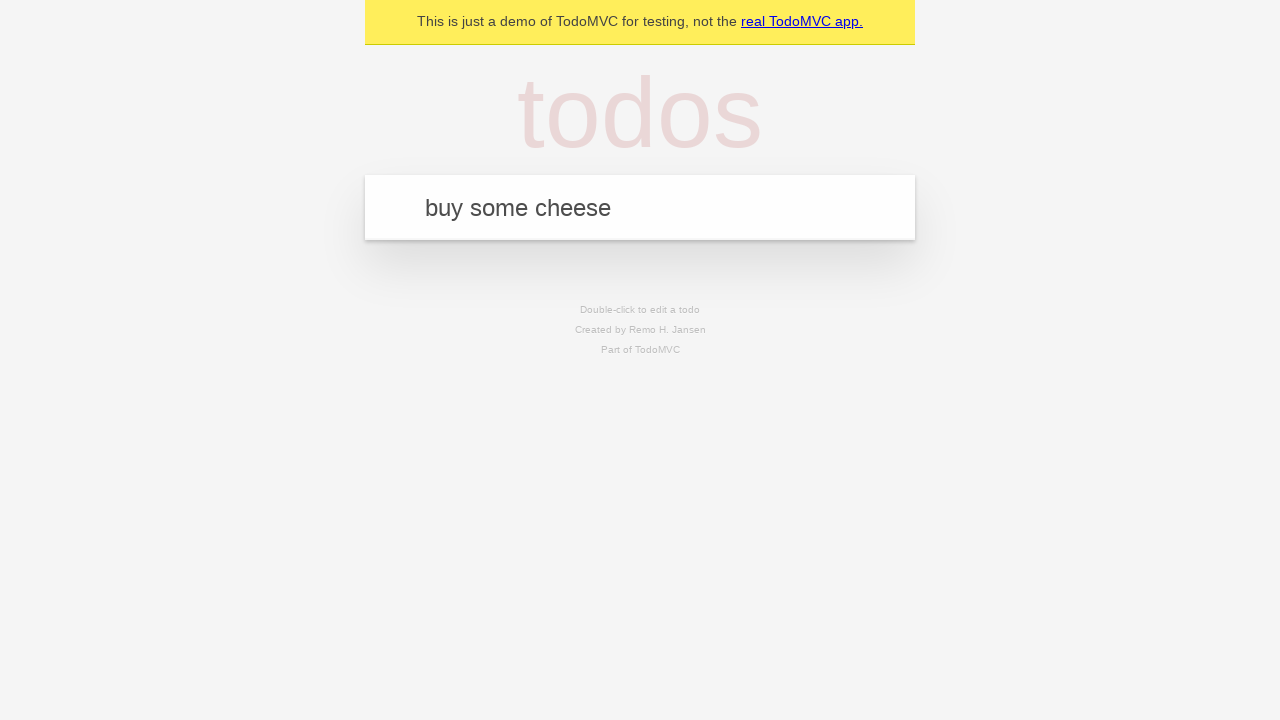

Pressed Enter to create first todo item on internal:attr=[placeholder="What needs to be done?"i]
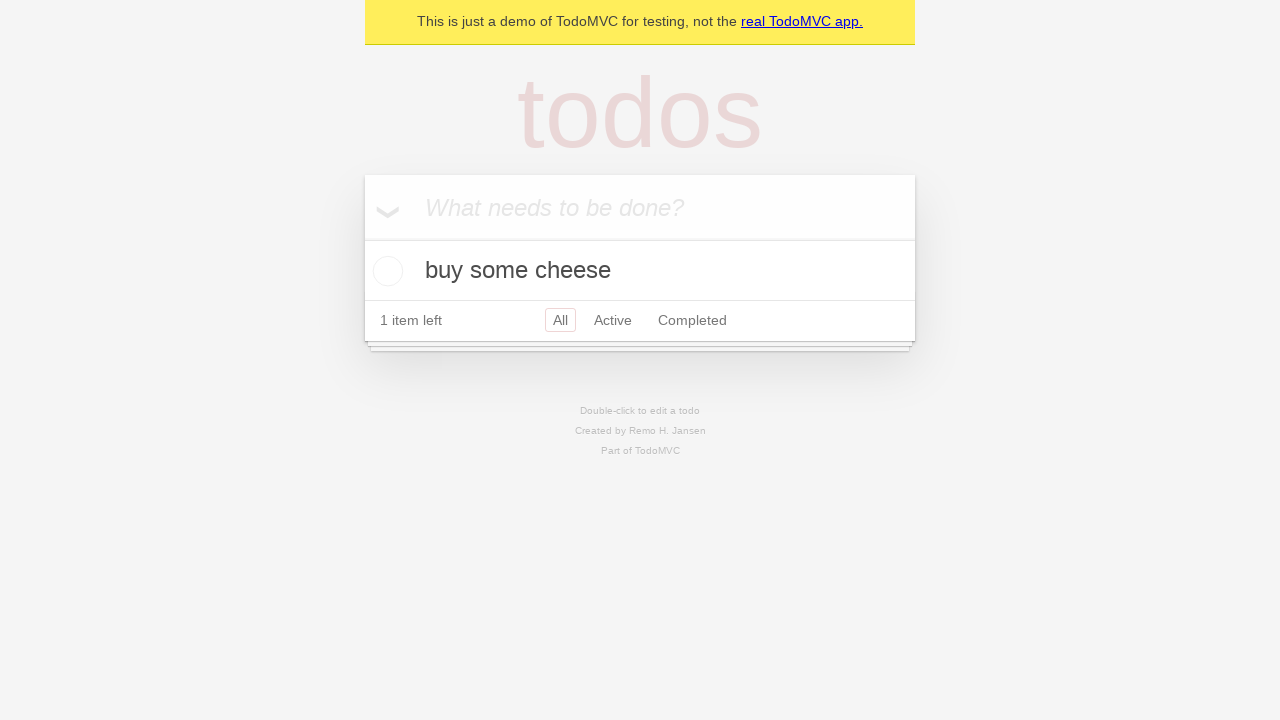

Filled input with second todo item: 'feed the cat' on internal:attr=[placeholder="What needs to be done?"i]
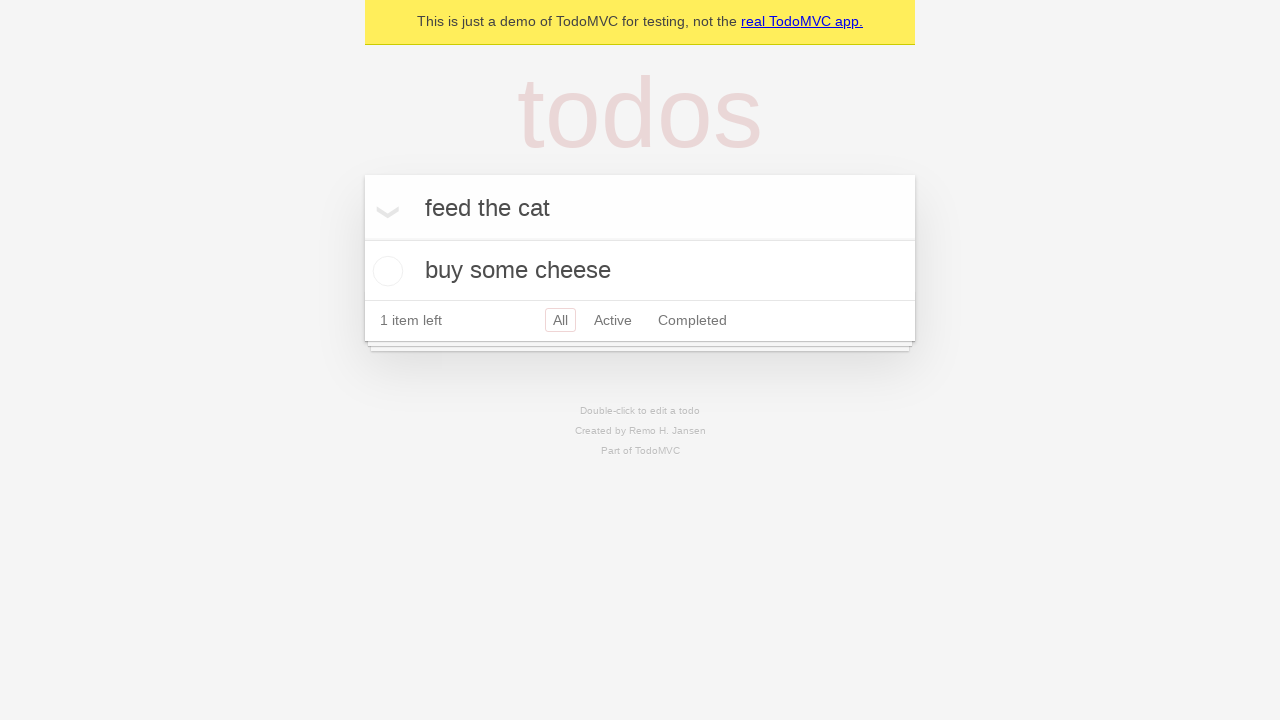

Pressed Enter to create second todo item on internal:attr=[placeholder="What needs to be done?"i]
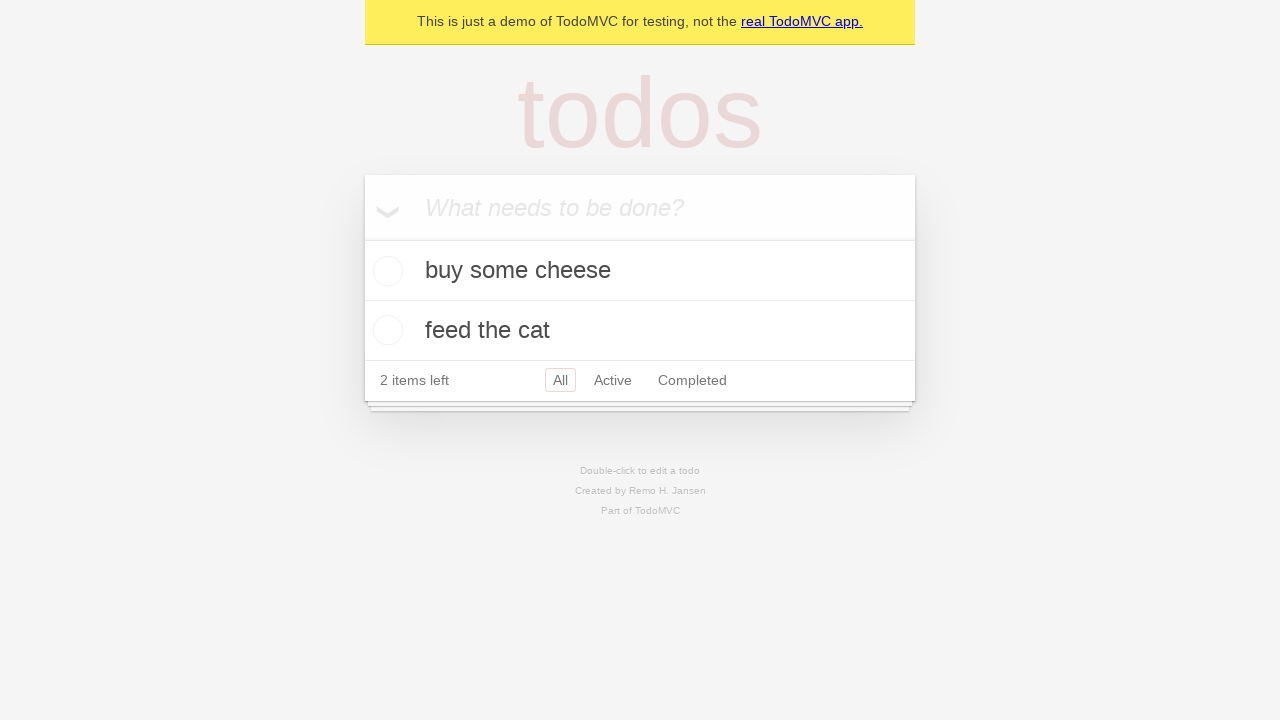

Filled input with third todo item: 'book a doctors appointment' on internal:attr=[placeholder="What needs to be done?"i]
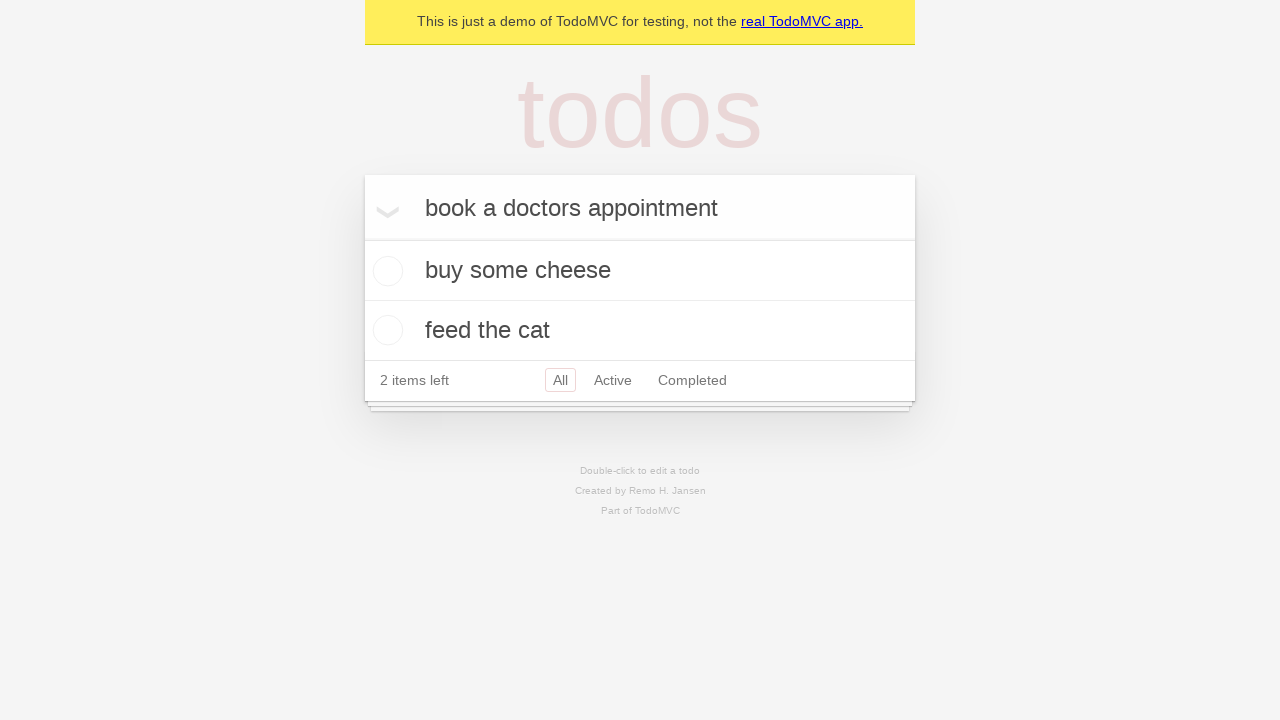

Pressed Enter to create third todo item on internal:attr=[placeholder="What needs to be done?"i]
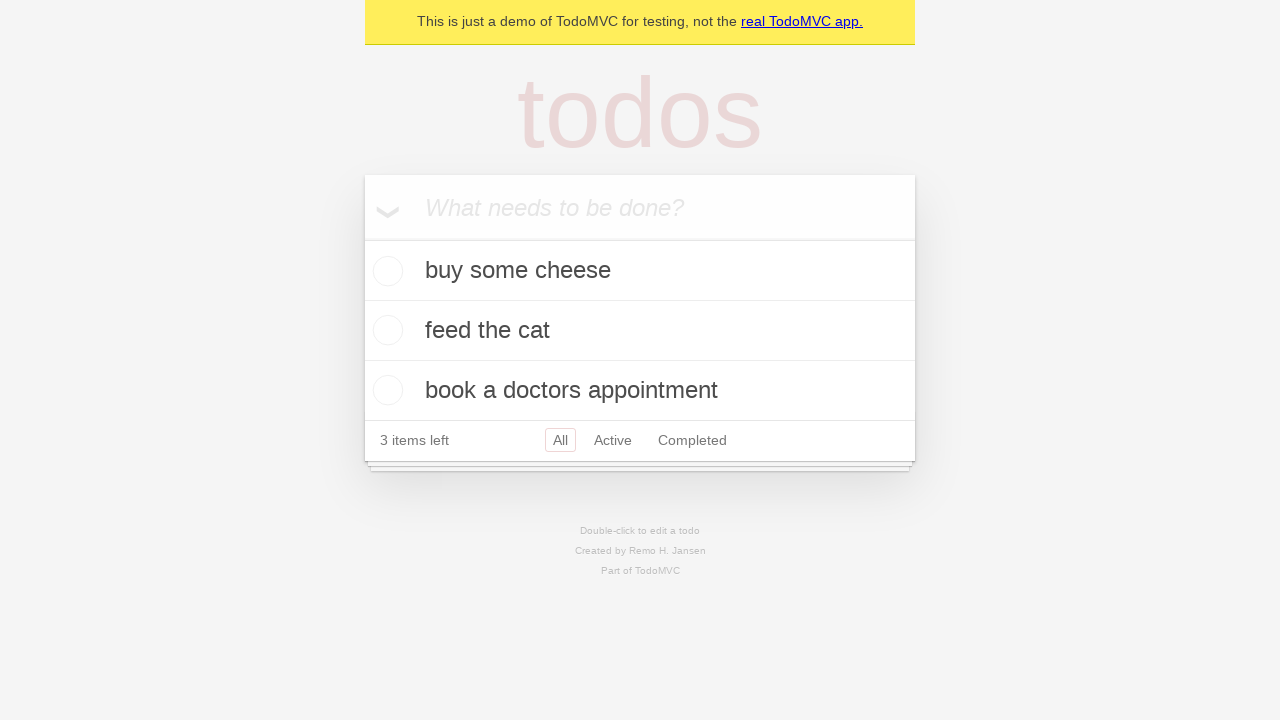

Verified all three todo items are appended to the list
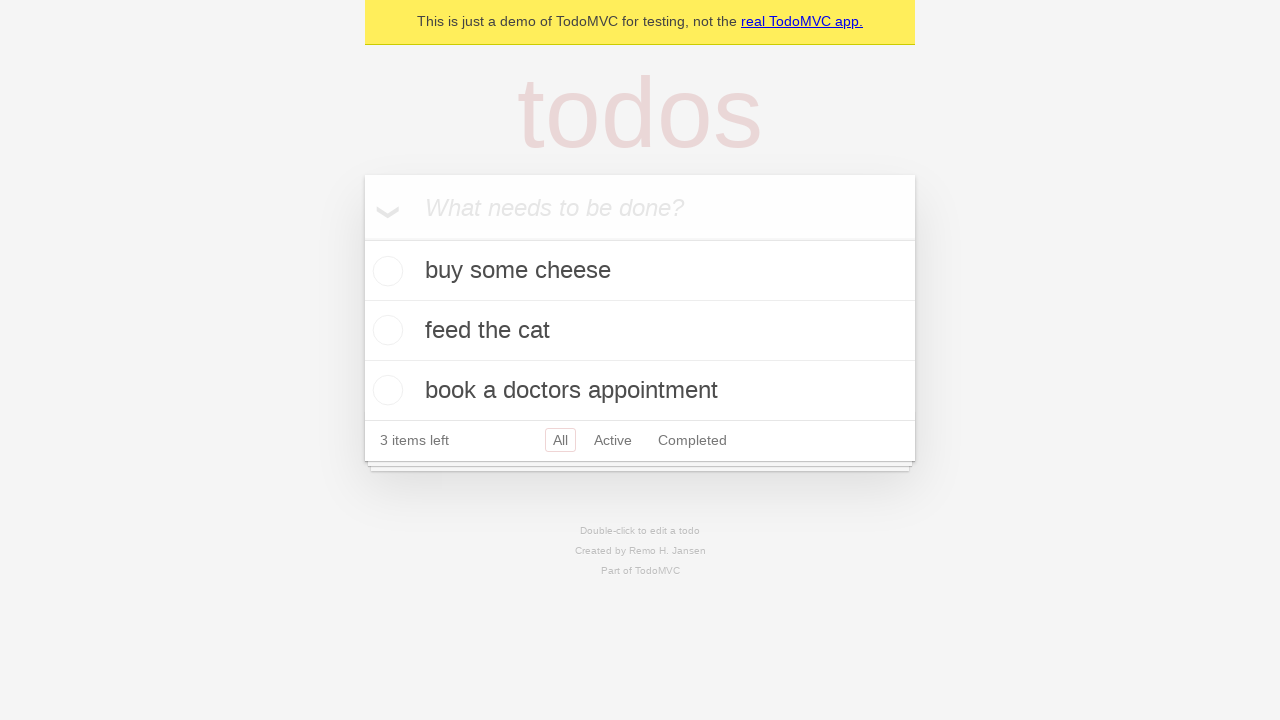

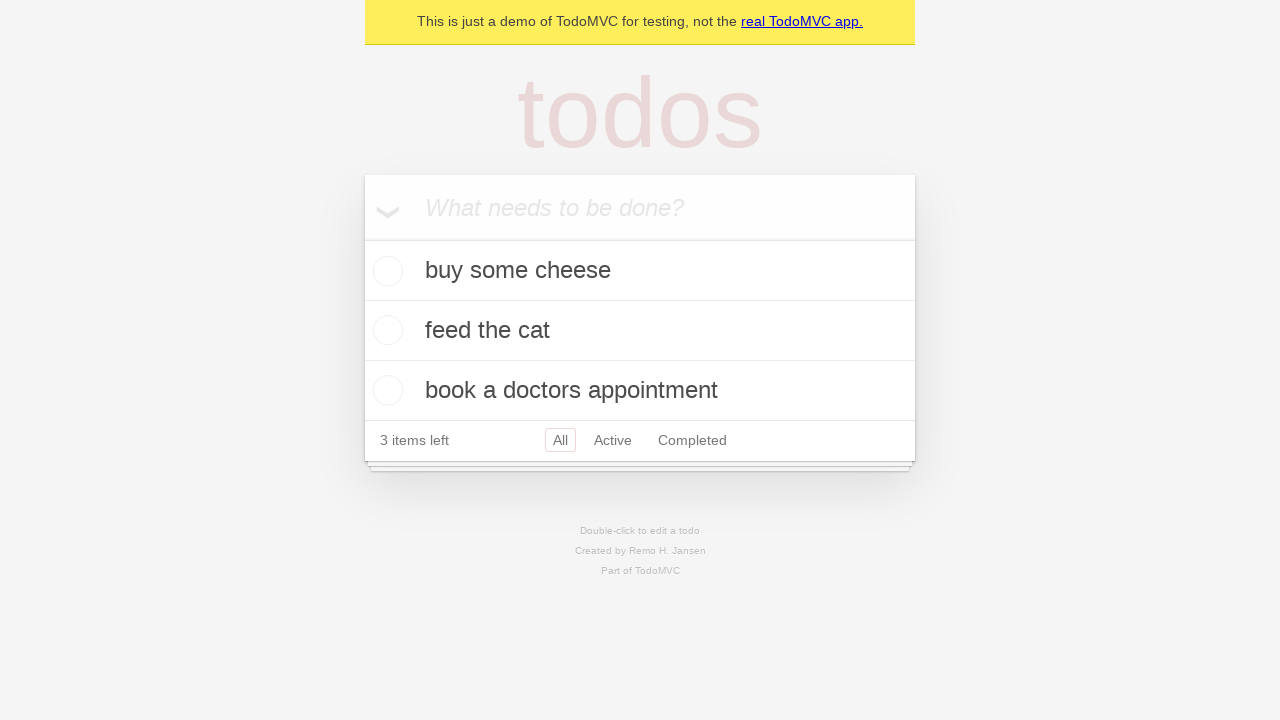